Tests the bank manager's ability to open a new account by selecting a customer and currency, then processing the account creation

Starting URL: https://www.globalsqa.com/angularJs-protractor/BankingProject/#/login

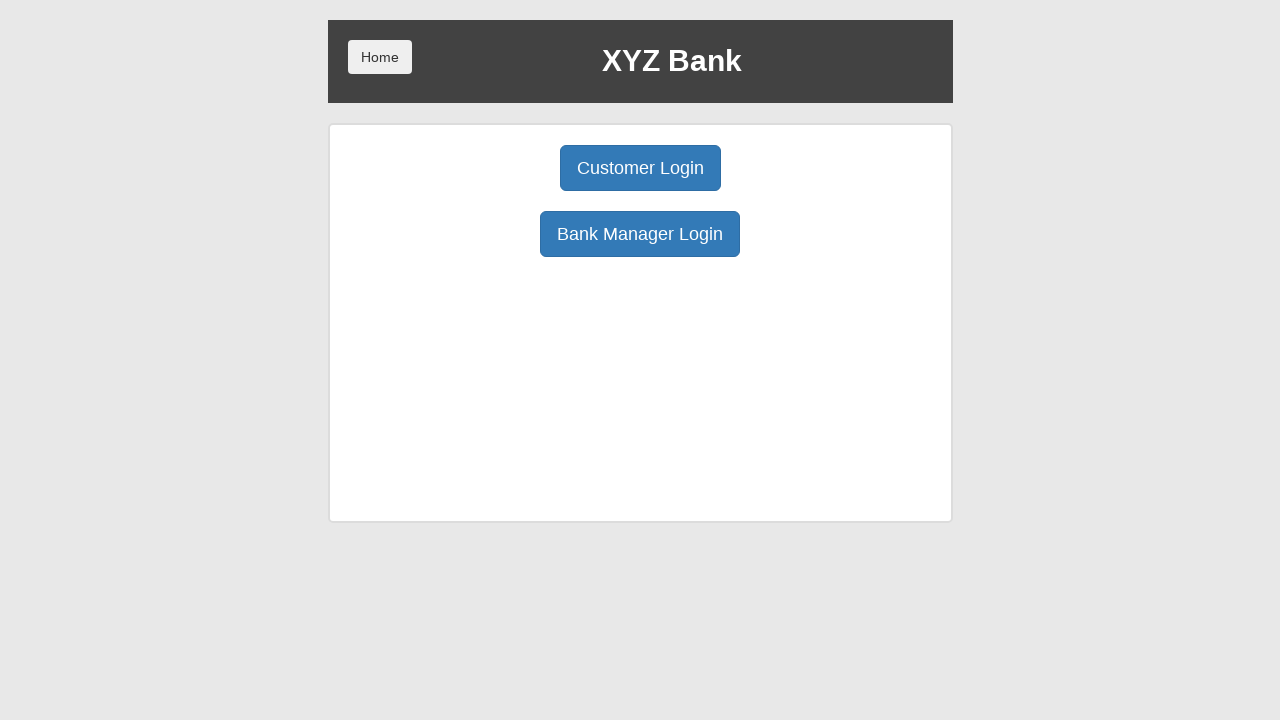

Clicked Bank Manager Login button at (640, 234) on button:has-text('Bank Manager Login')
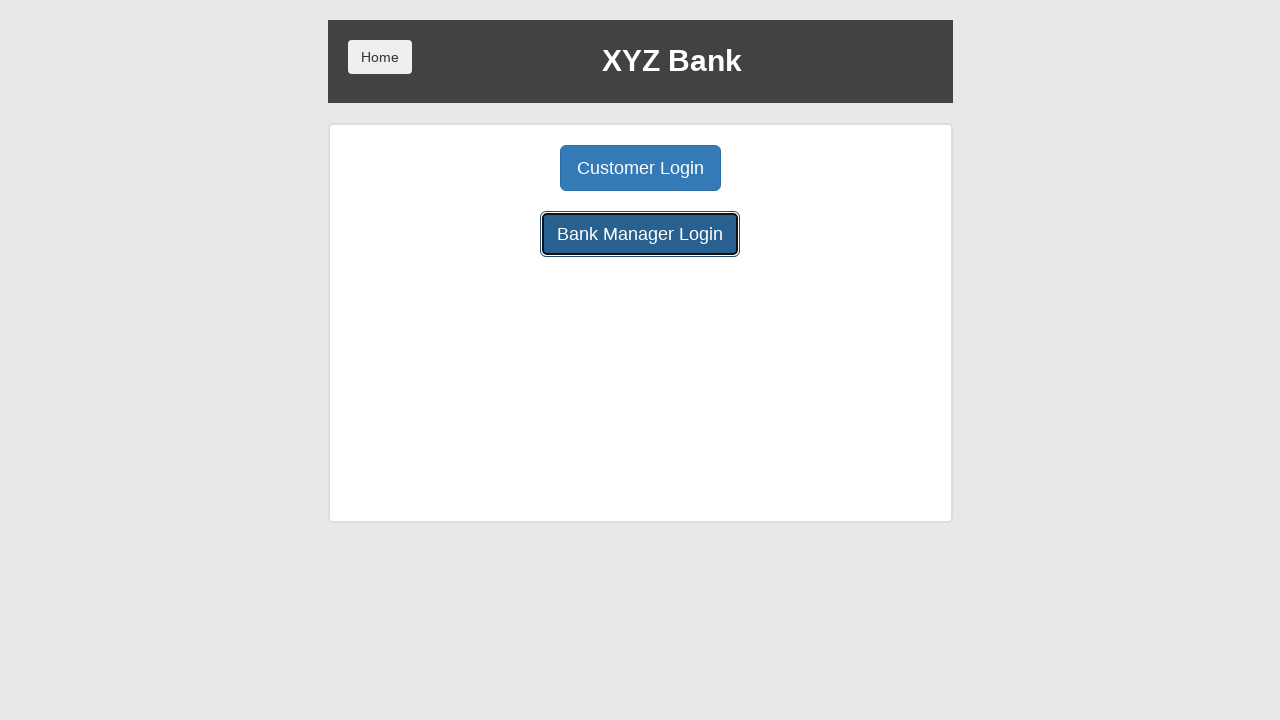

Clicked Open Account button at (654, 168) on button:has-text('Open Account')
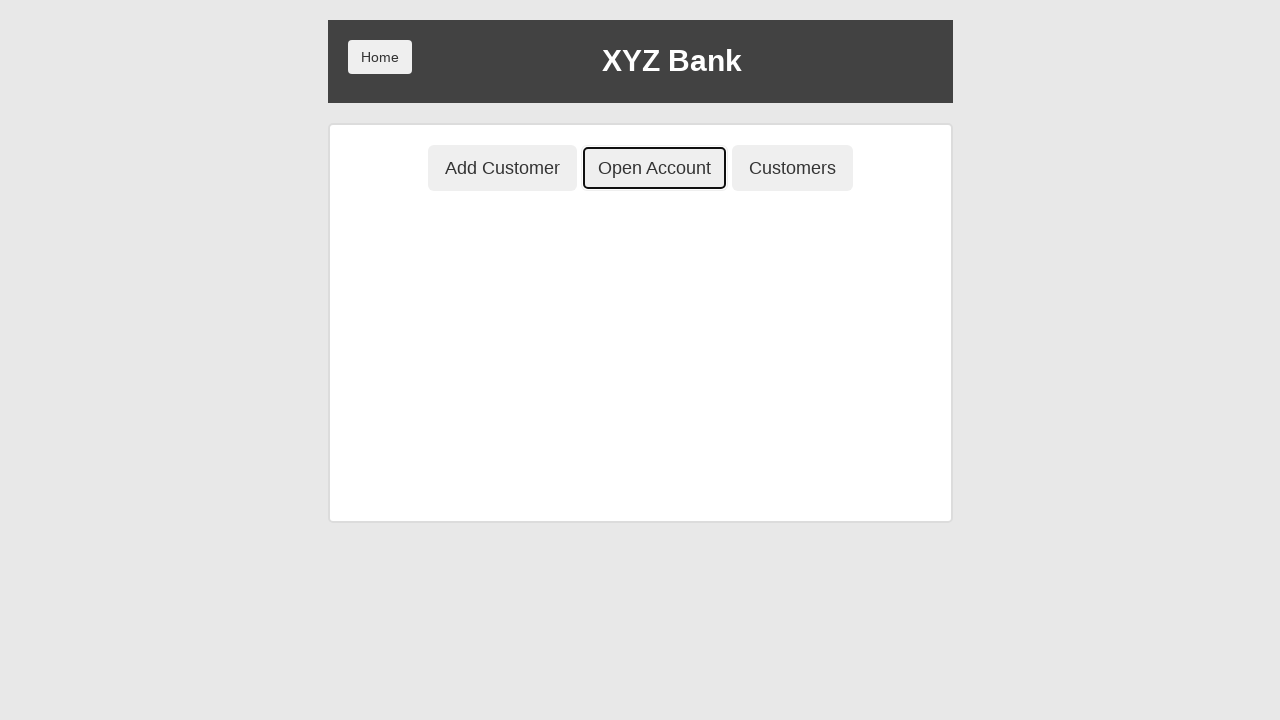

Clicked user select dropdown at (640, 253) on select#userSelect
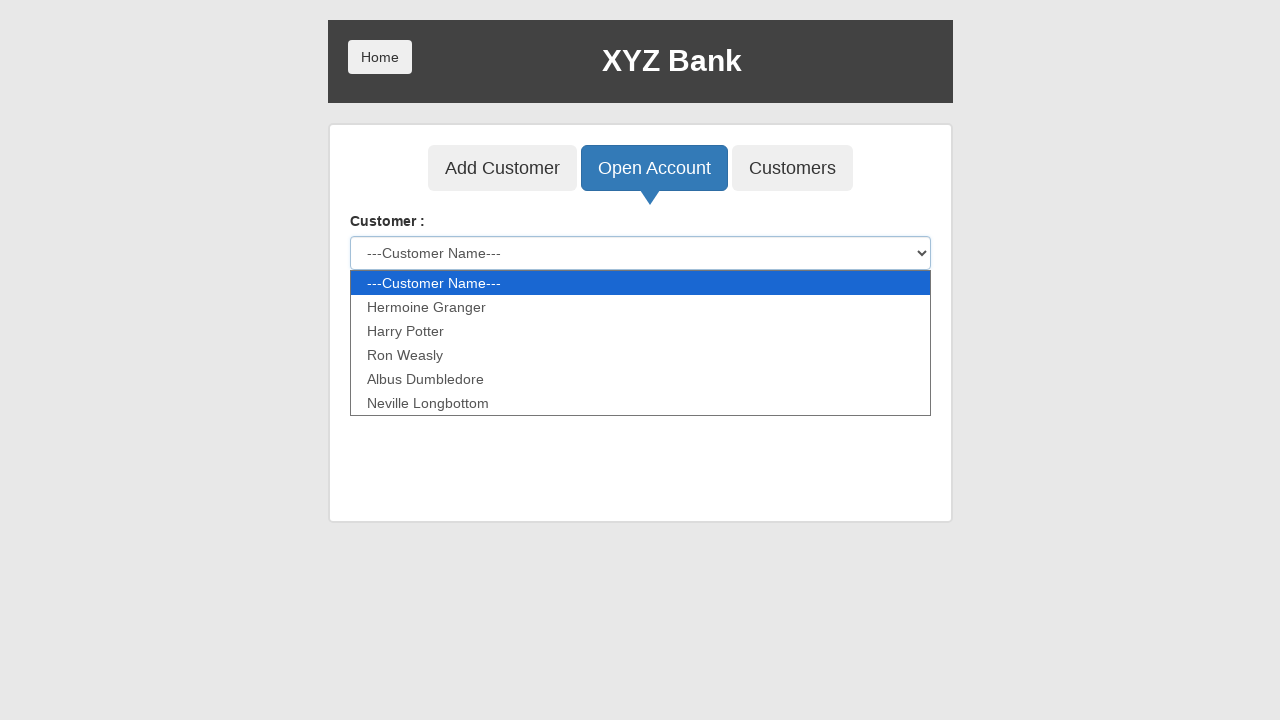

Selected Hermoine Granger from customer dropdown on select#userSelect
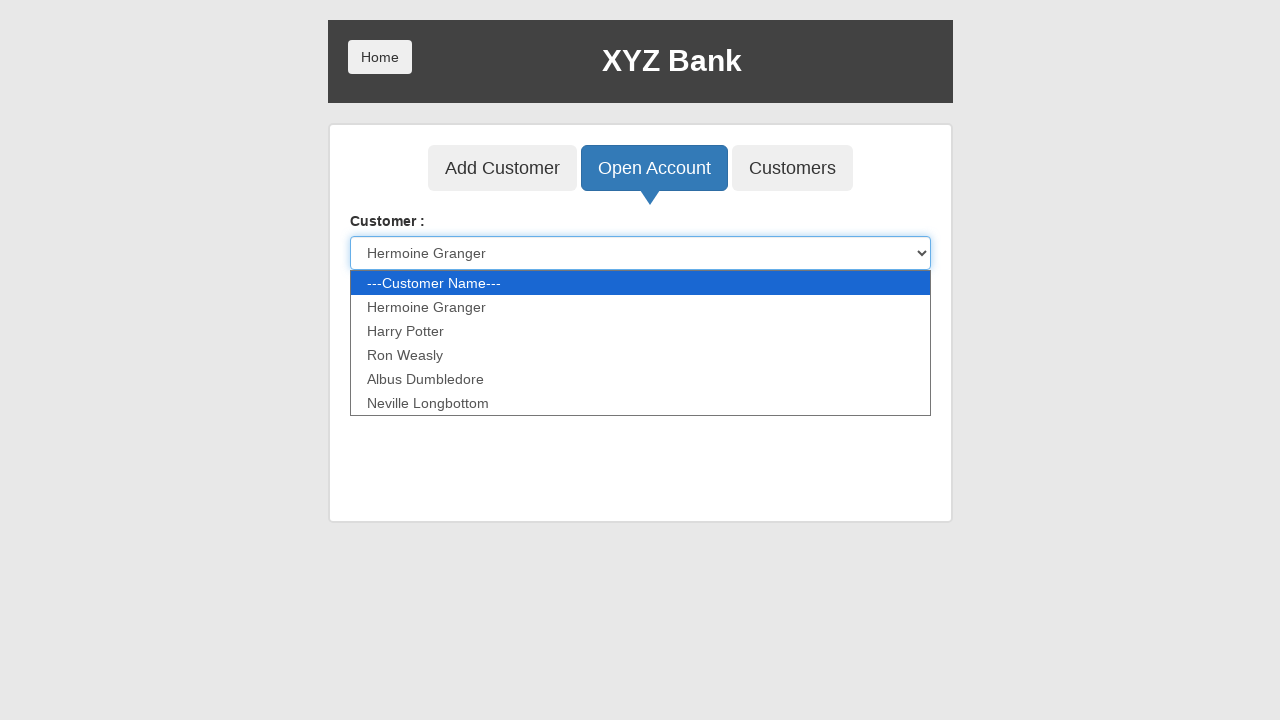

Clicked currency dropdown at (640, 327) on select#currency
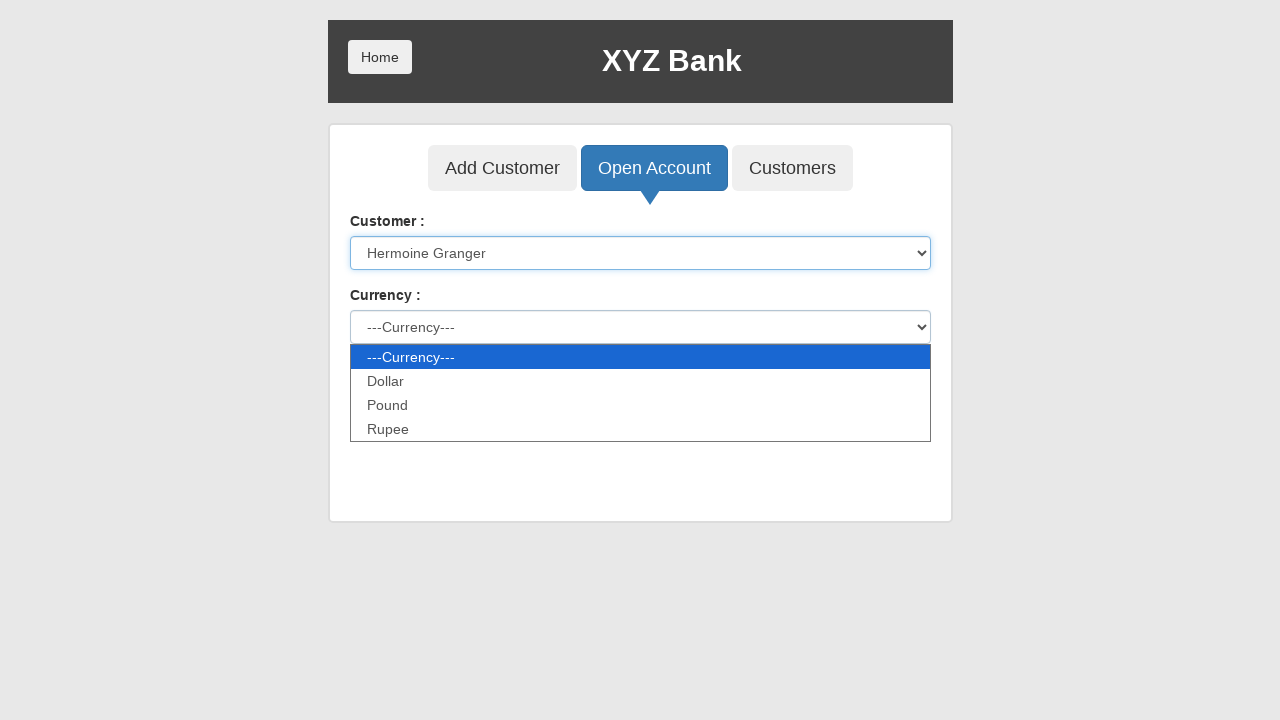

Selected Rupee from currency dropdown on select#currency
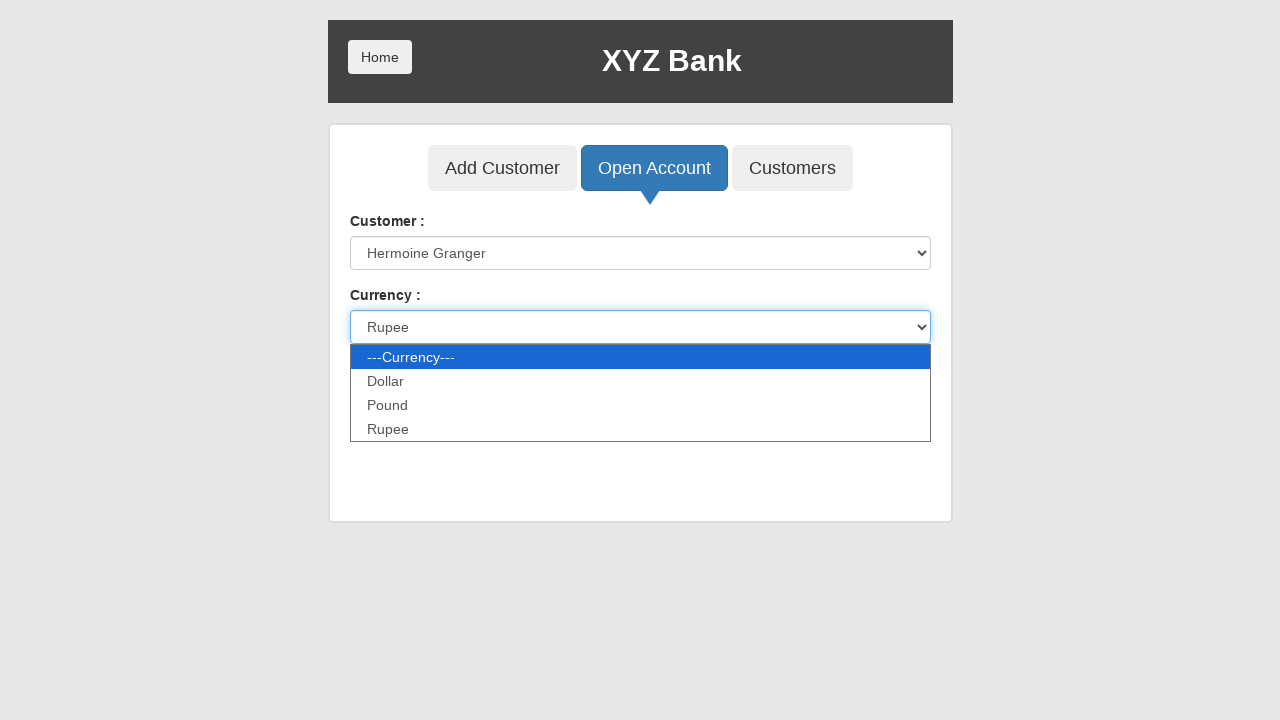

Clicked Process button to create account at (383, 372) on button:has-text('Process')
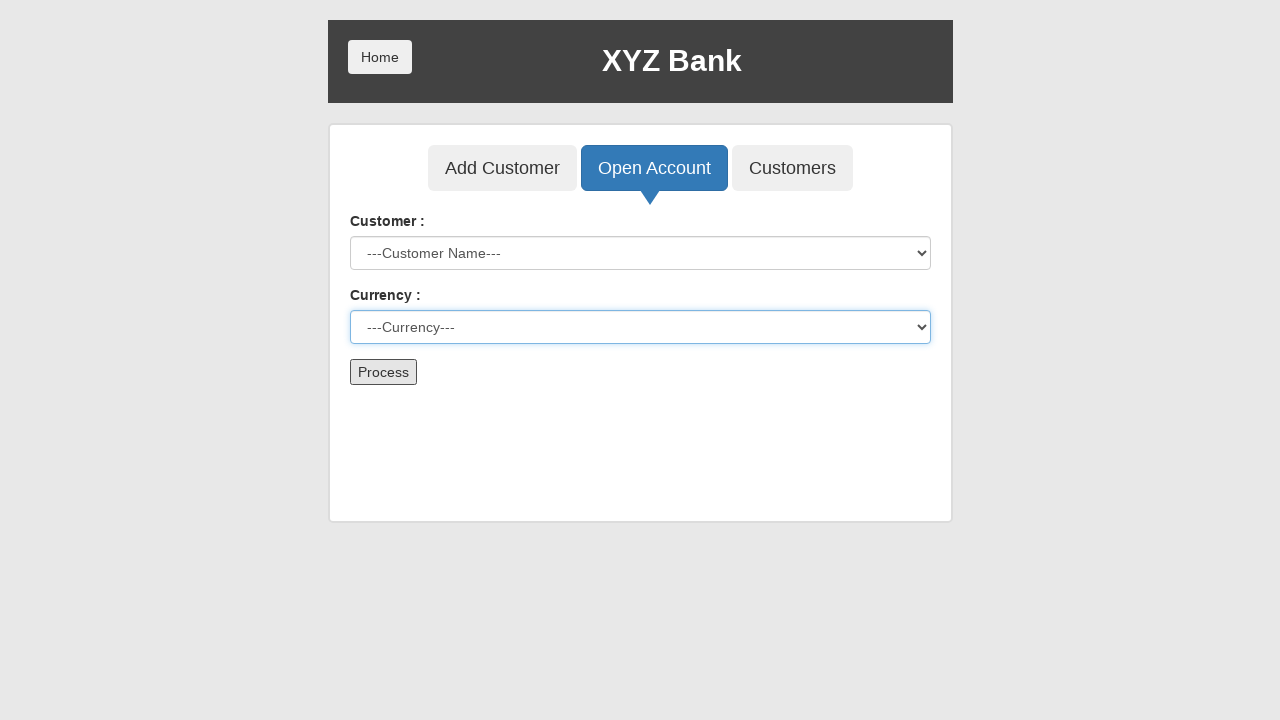

Set up dialog handler to accept alert confirmation
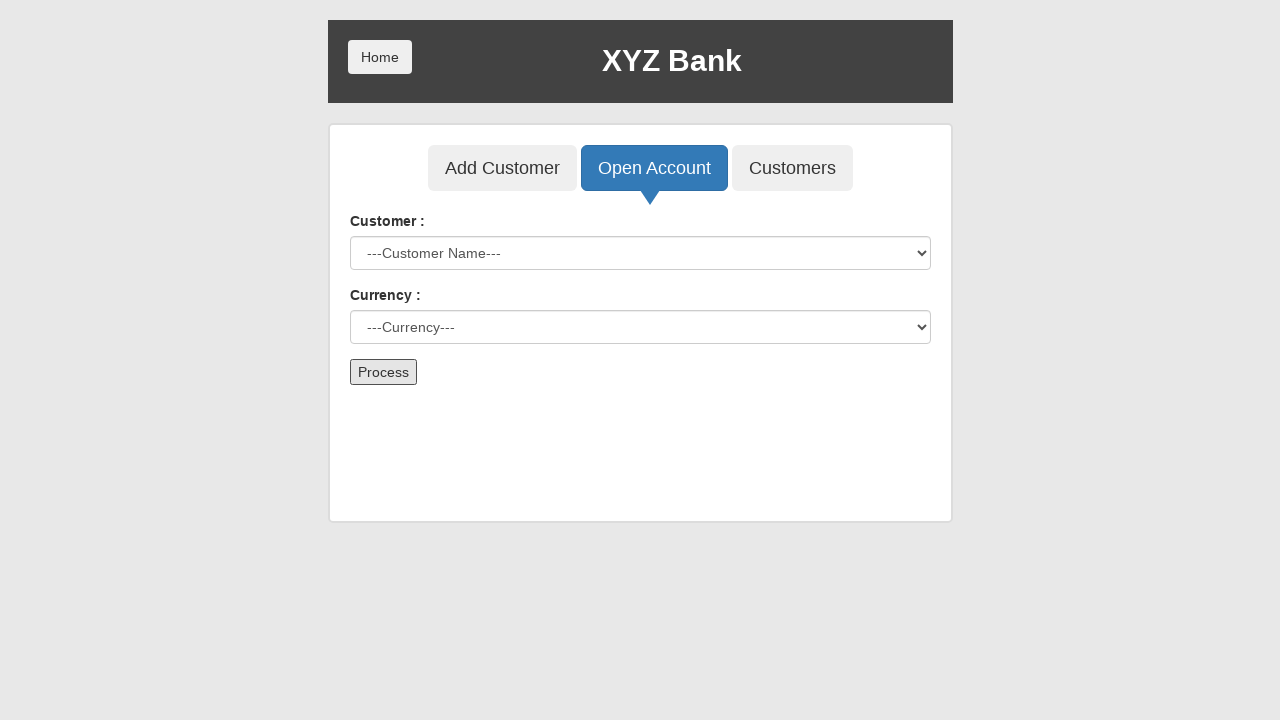

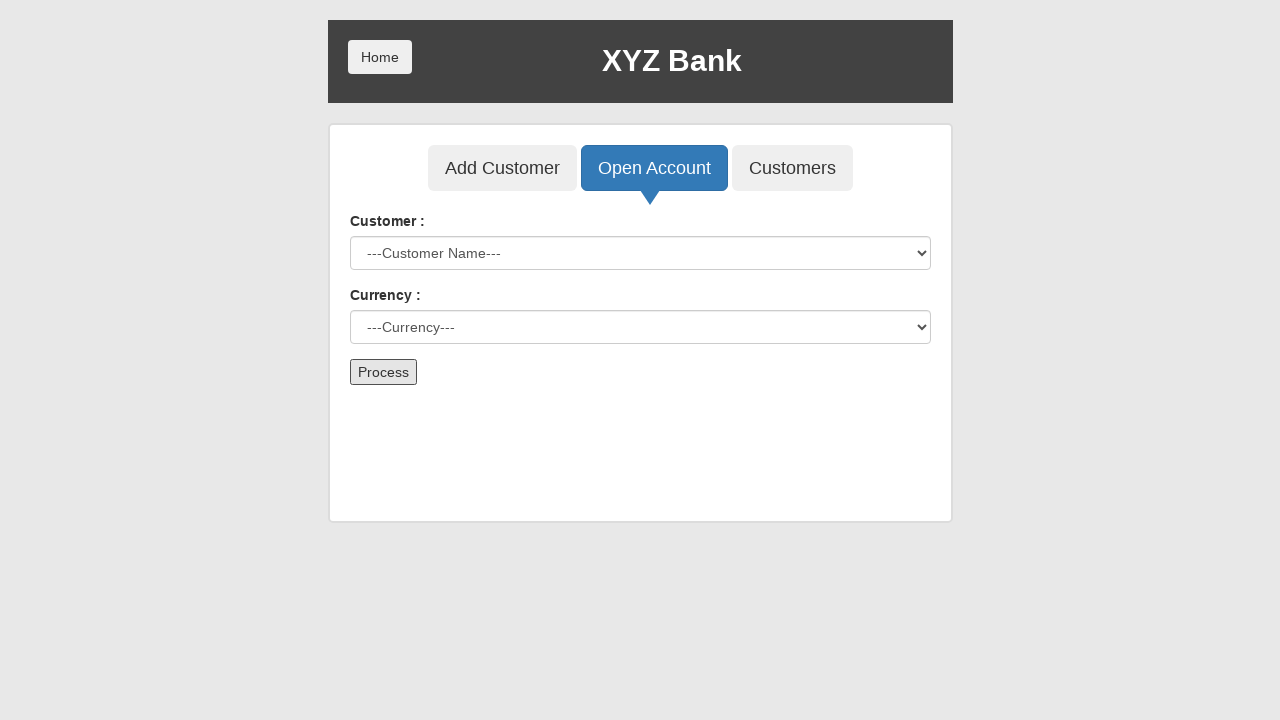